Navigates to TestLeaf website and clicks on an element with class 'ml-2'

Starting URL: https://www.testleaf.com/

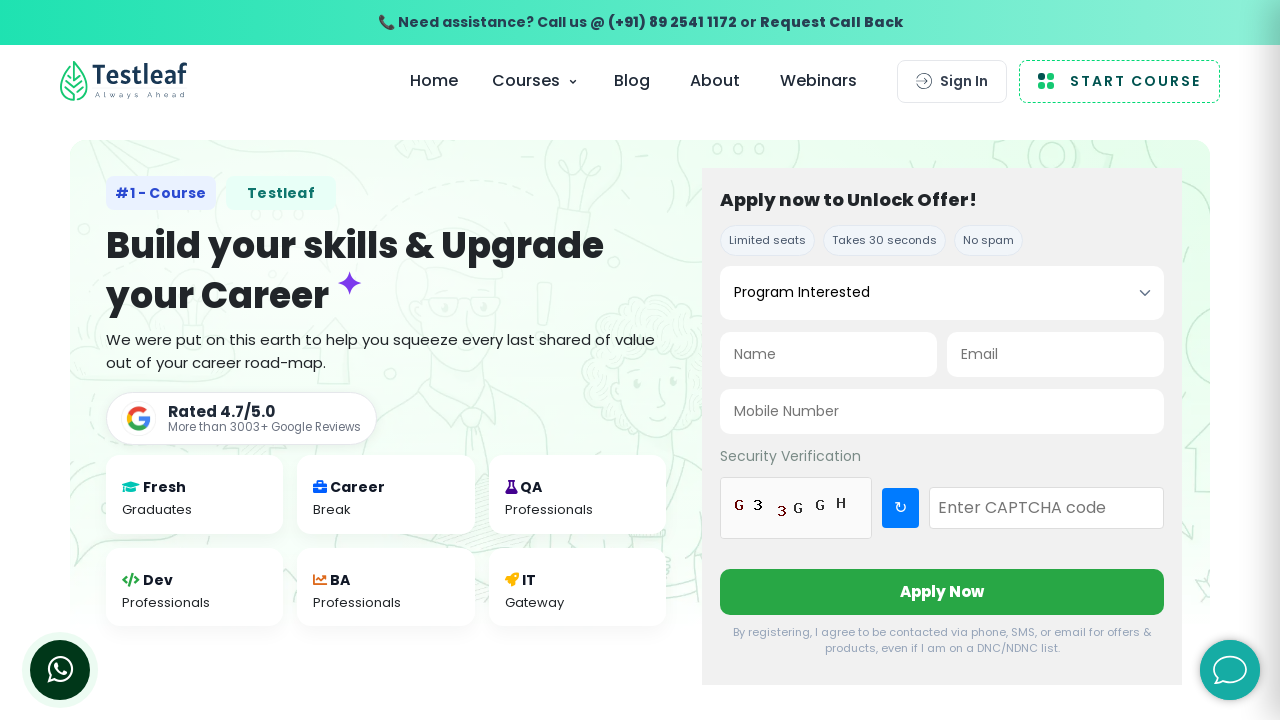

Navigated to TestLeaf website at https://www.testleaf.com/
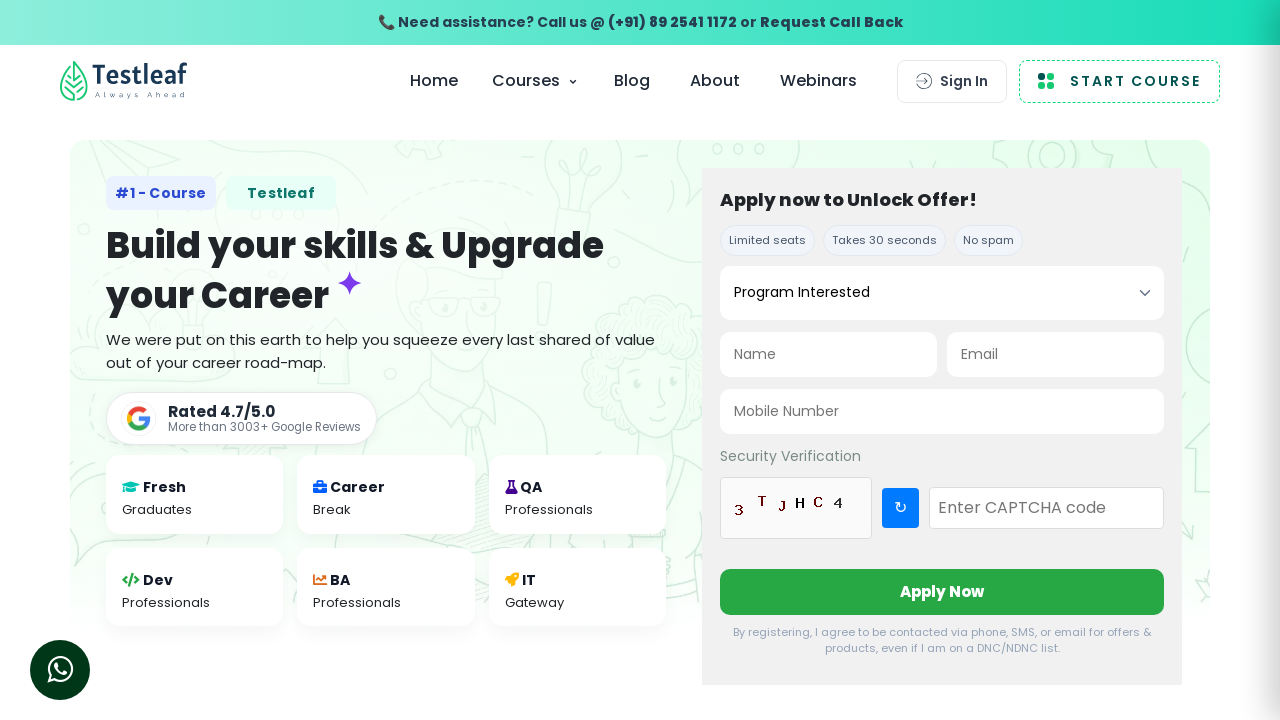

Clicked on element with class 'ml-2' at (1136, 81) on .ml-2
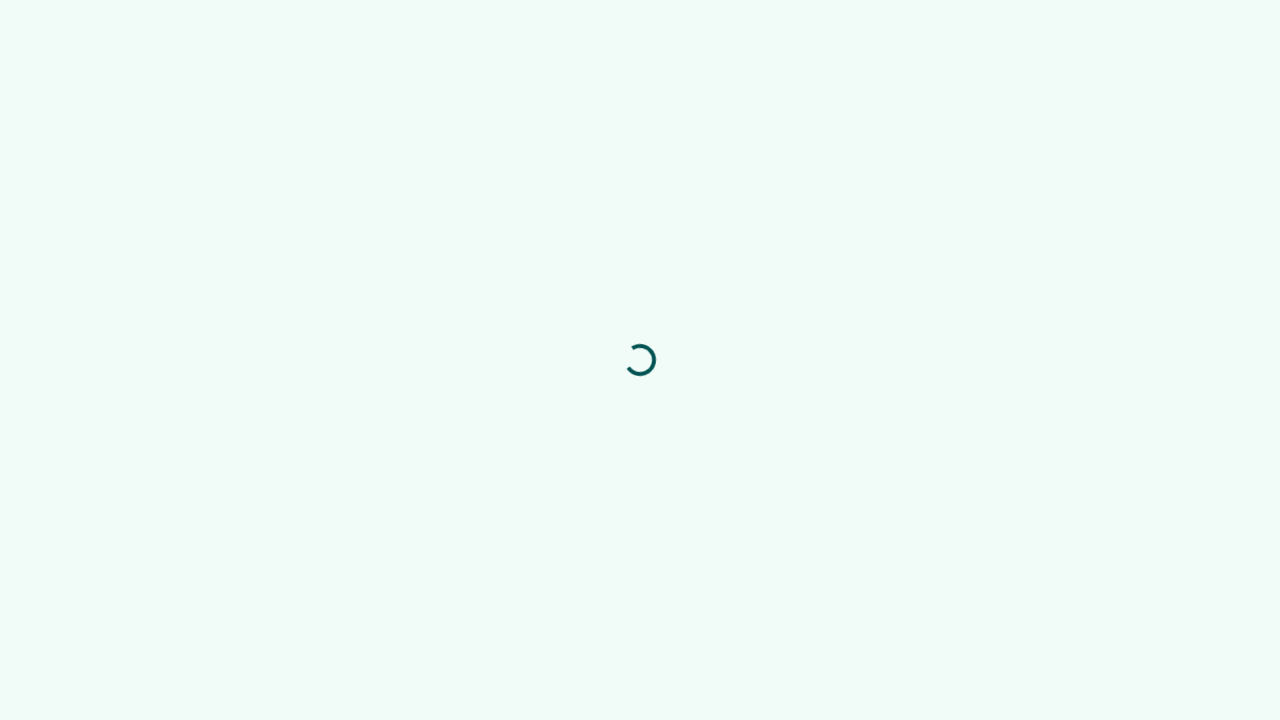

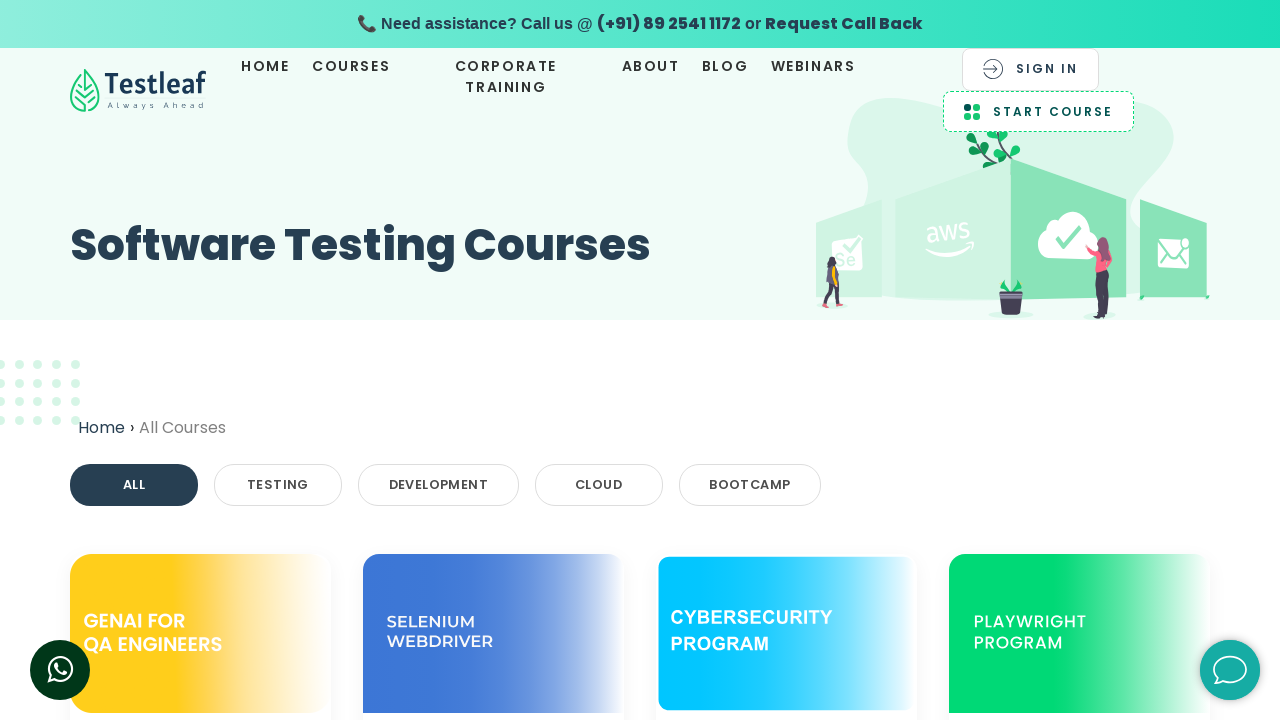